Validates that navigation landmarks (nav, main, section elements) have proper ARIA labels and roles for accessibility.

Starting URL: https://www.greggs.com/menu

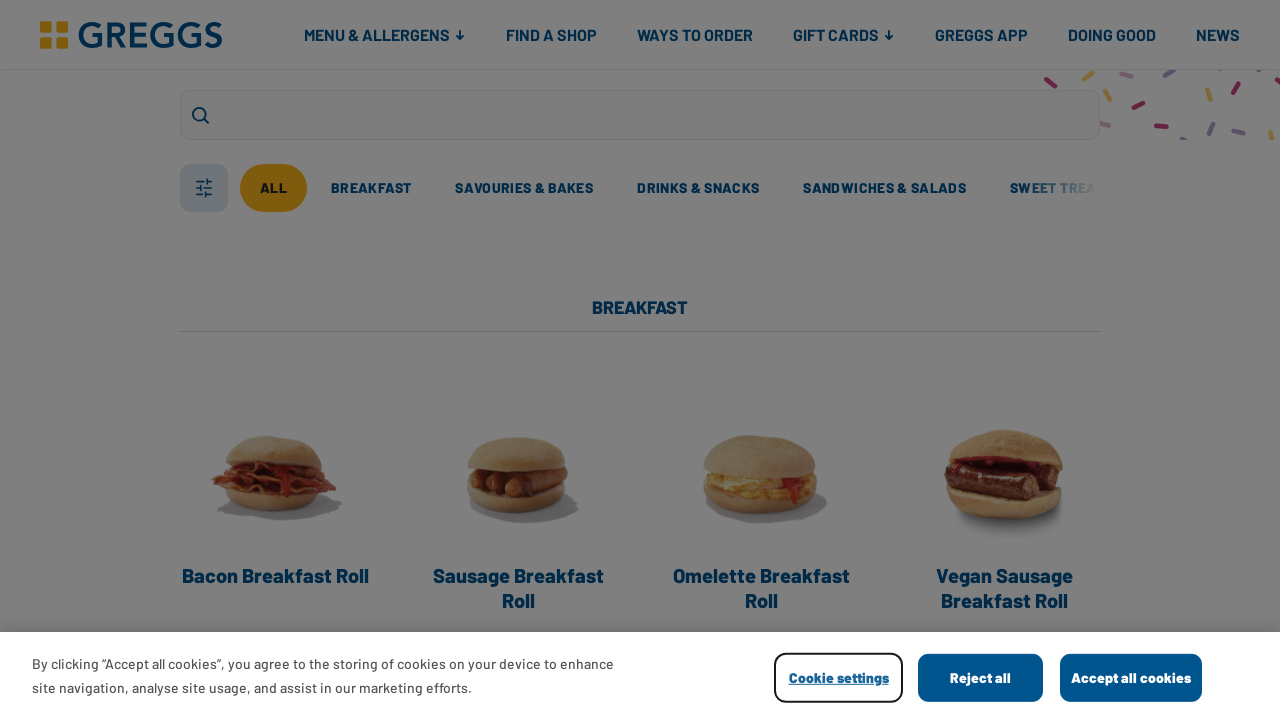

Waited for menu items to load on Greggs menu page
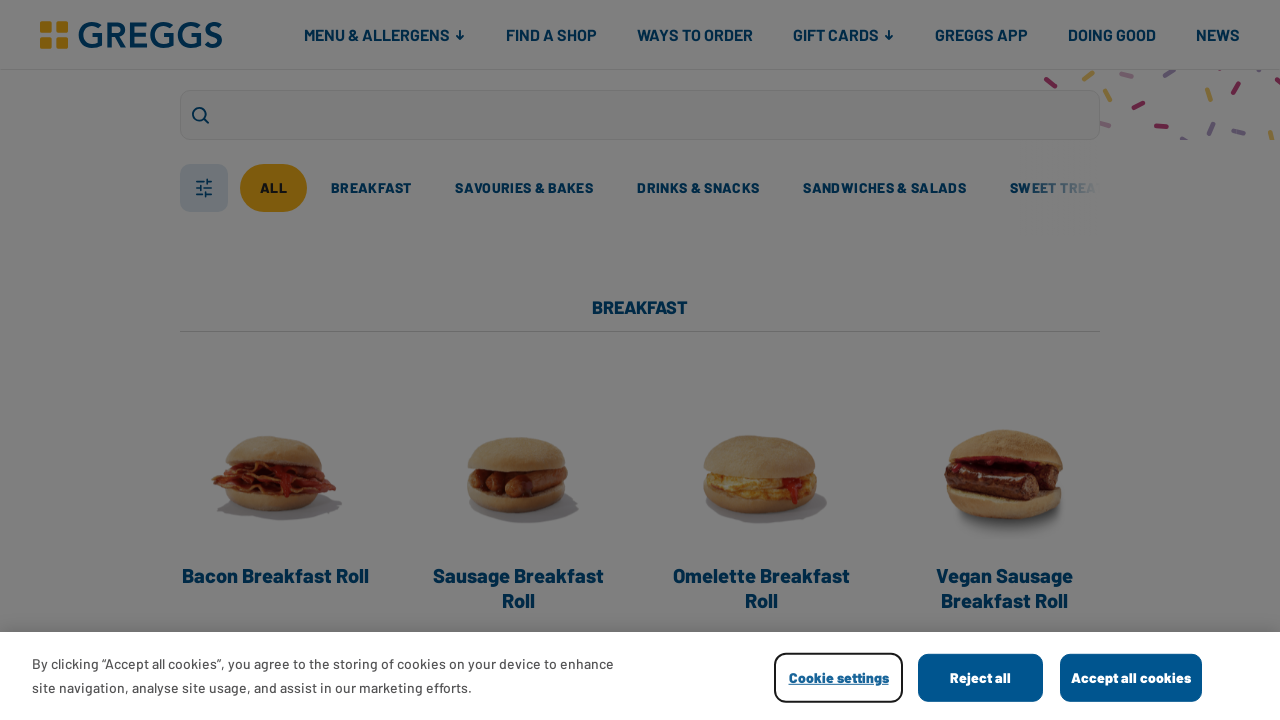

Evaluated navigation elements and their ARIA attributes
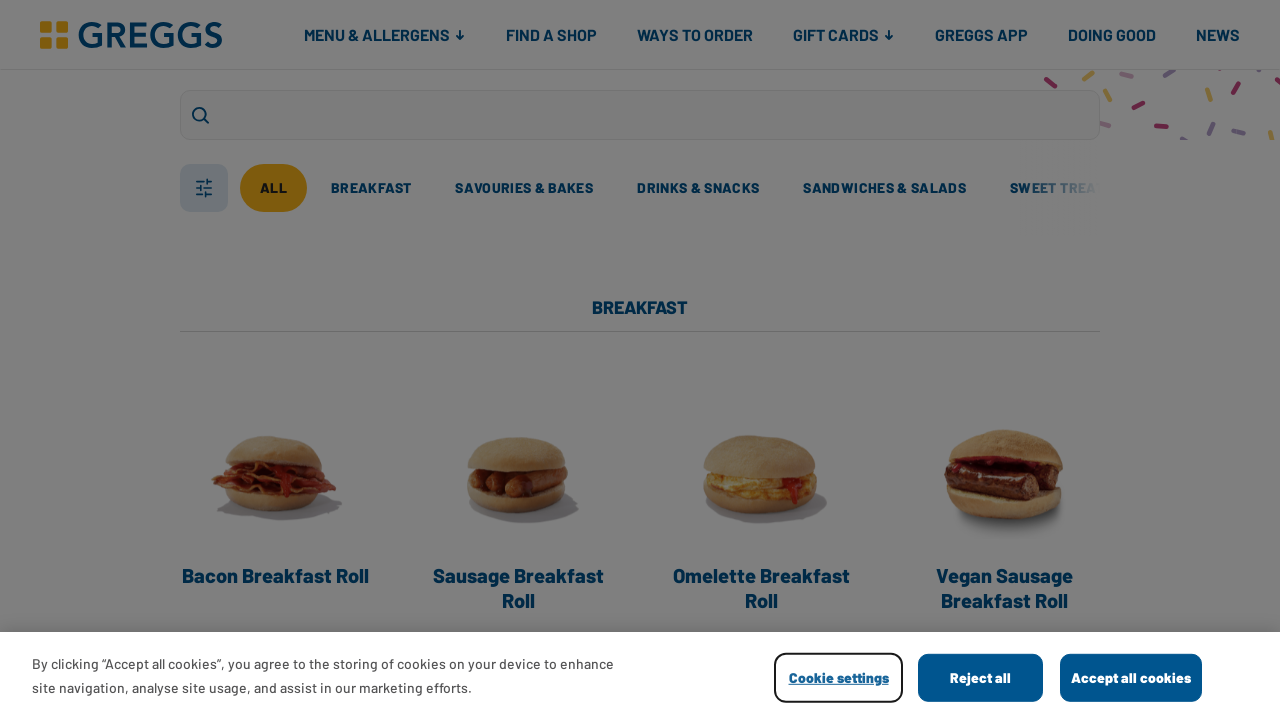

Verified main content area exists on the page
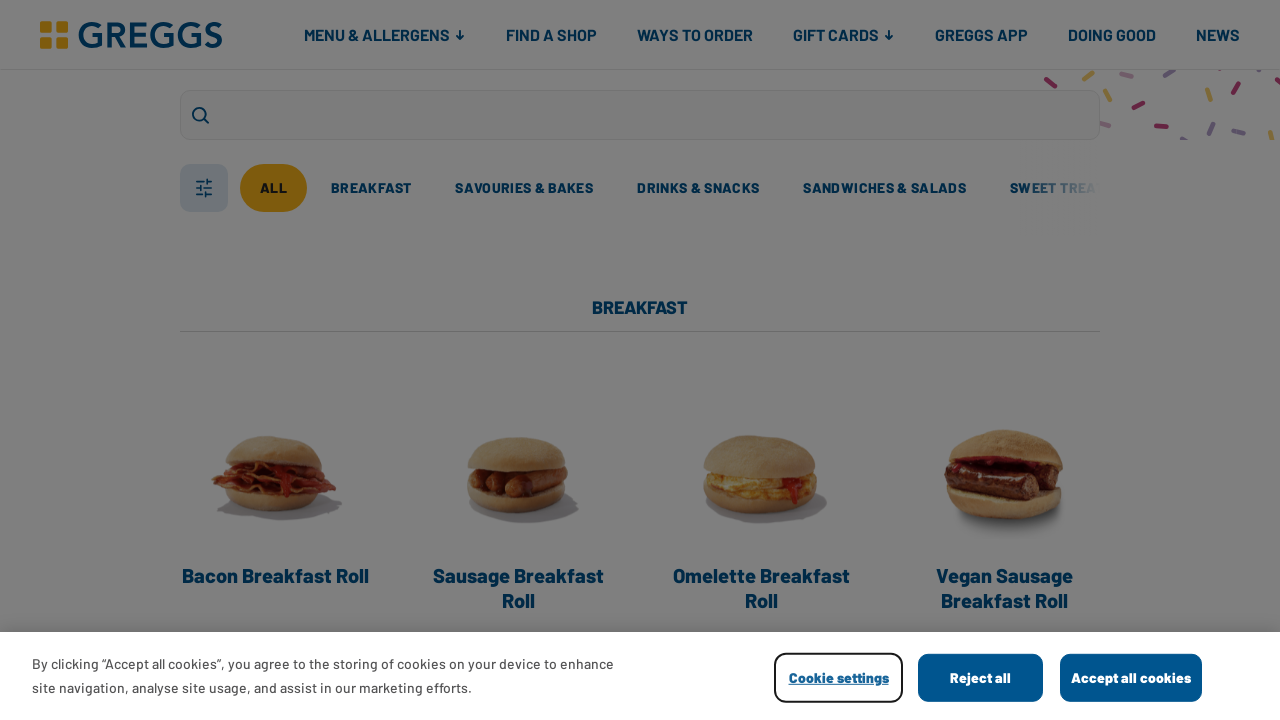

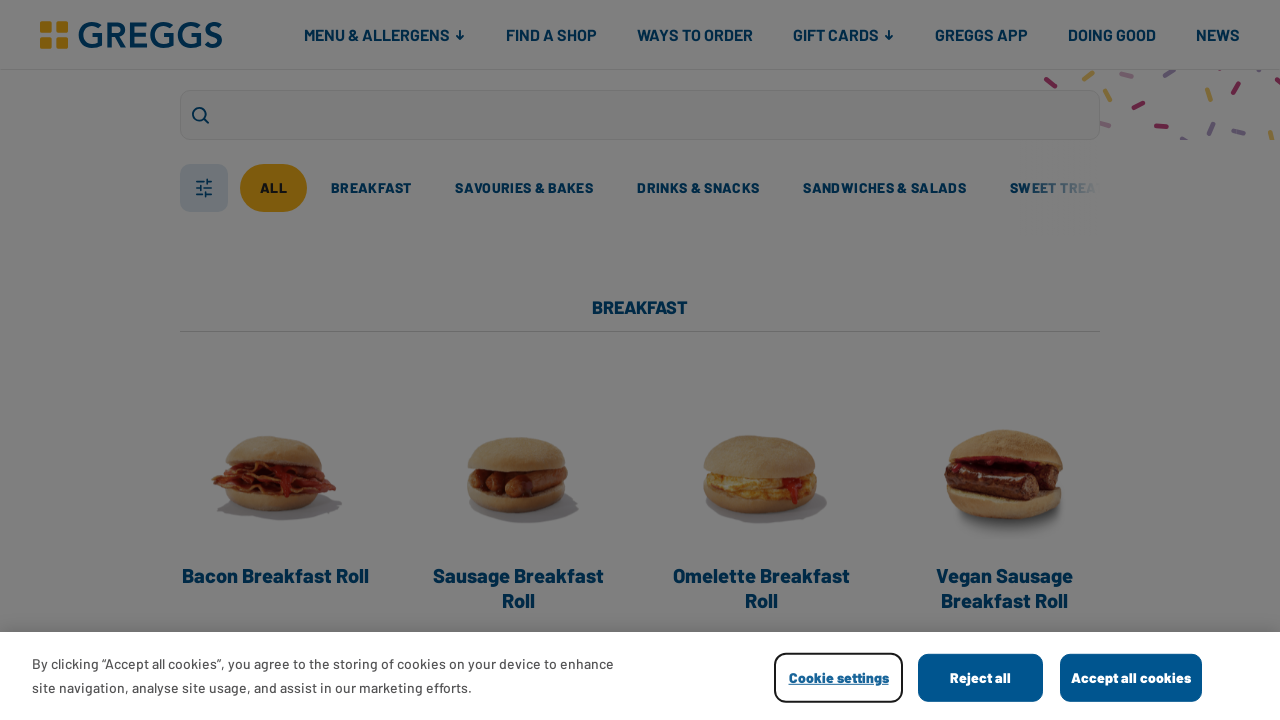